Verifies the subscribe button is displayed on the page

Starting URL: https://refactoring.guru/

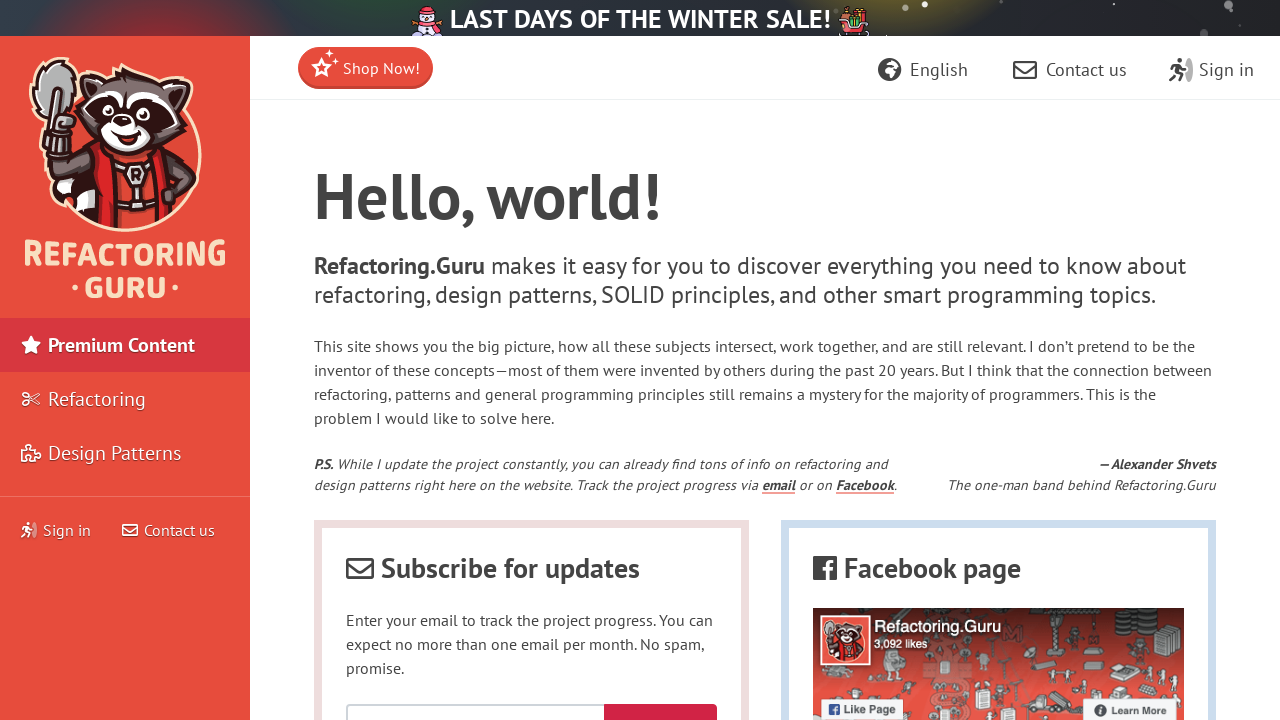

Navigated to https://refactoring.guru/
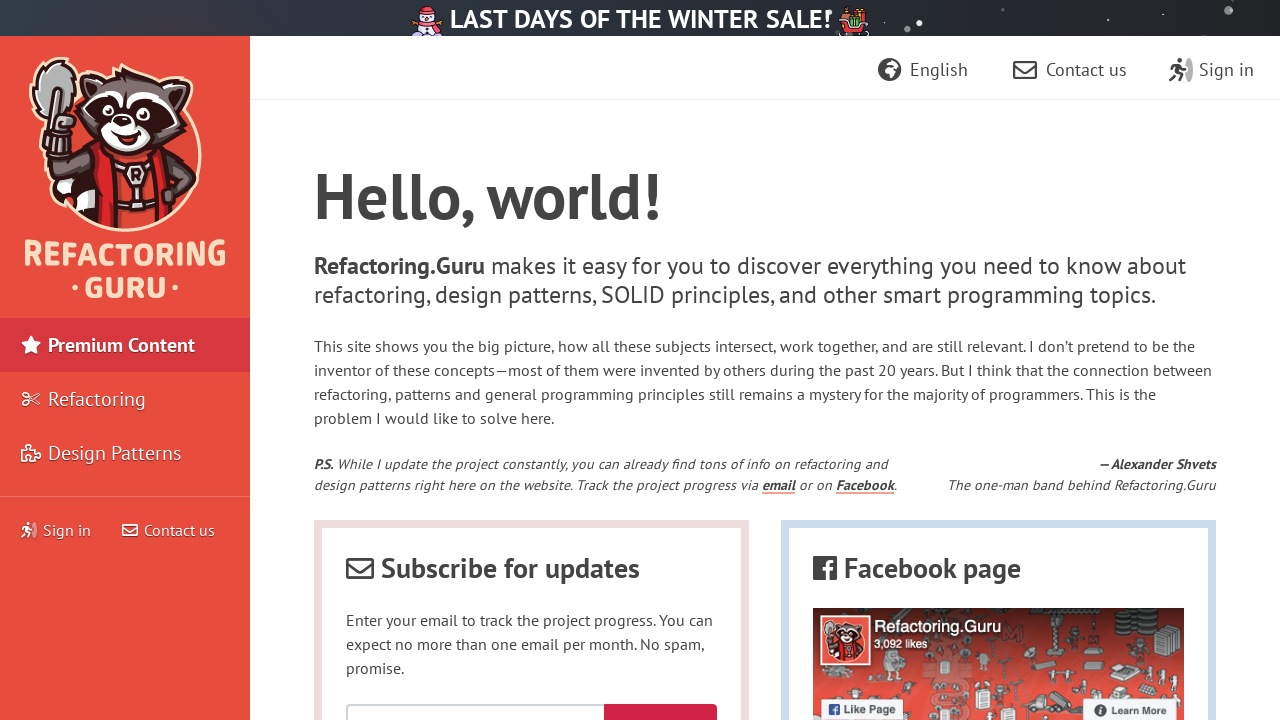

Located subscribe button element
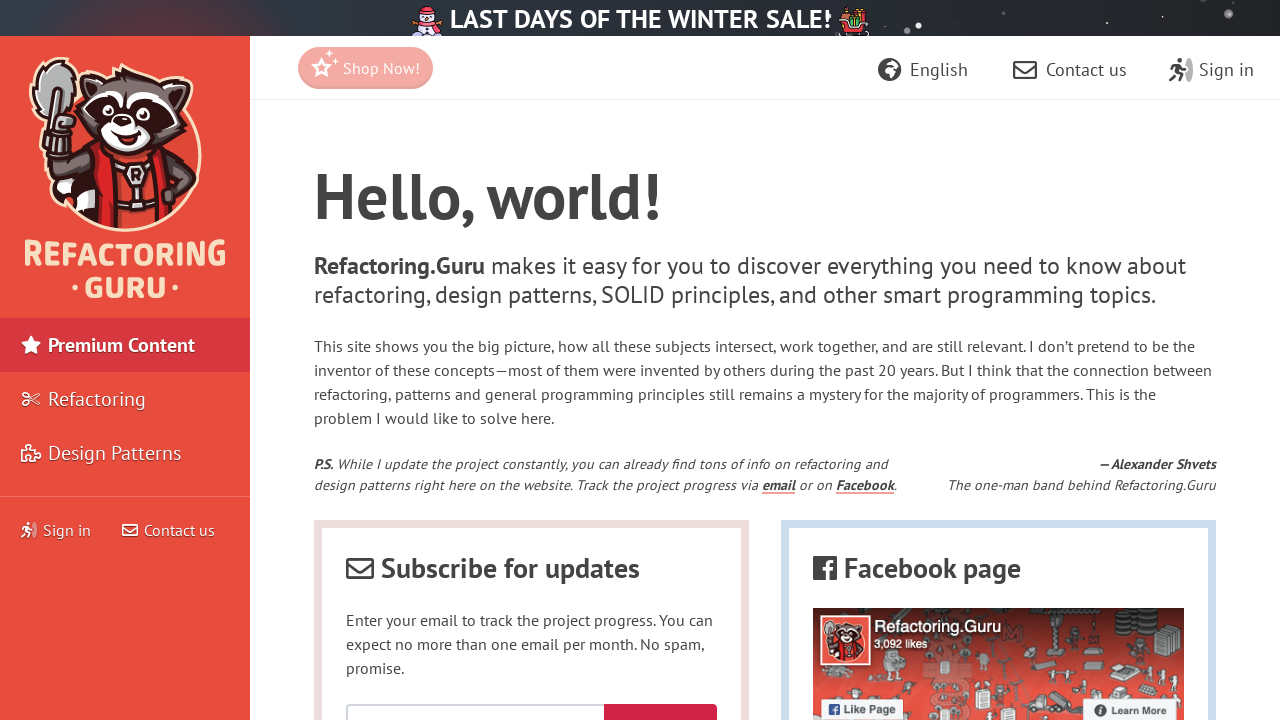

Verified subscribe button is displayed on the page
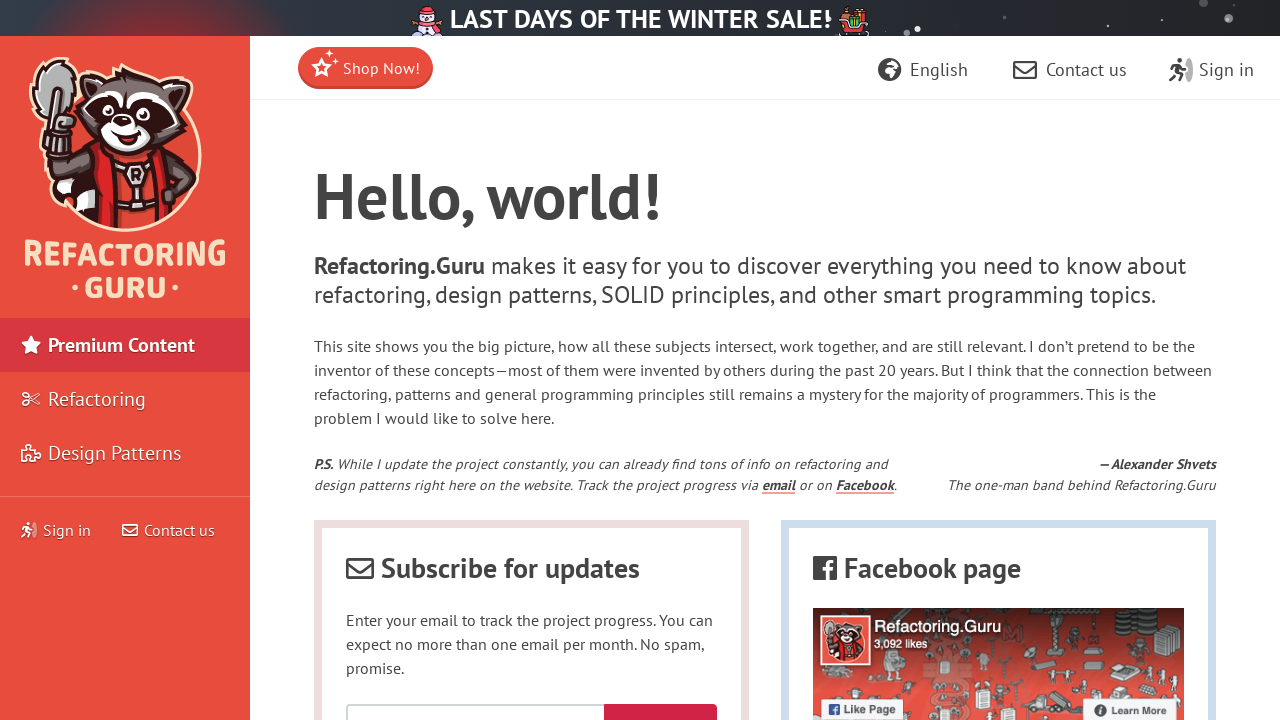

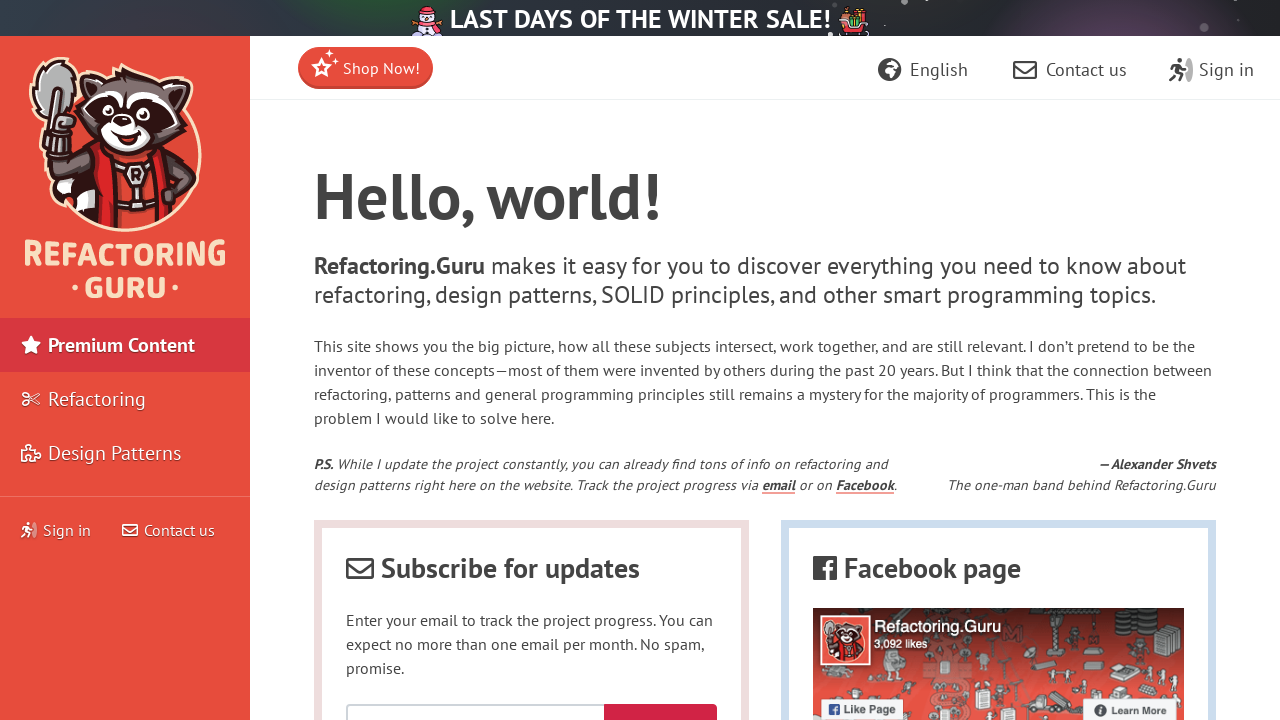